Tests an e-commerce shopping cart flow by adding products from different categories, adjusting quantities, and completing checkout

Starting URL: https://shopcart-challenge.4all.com/

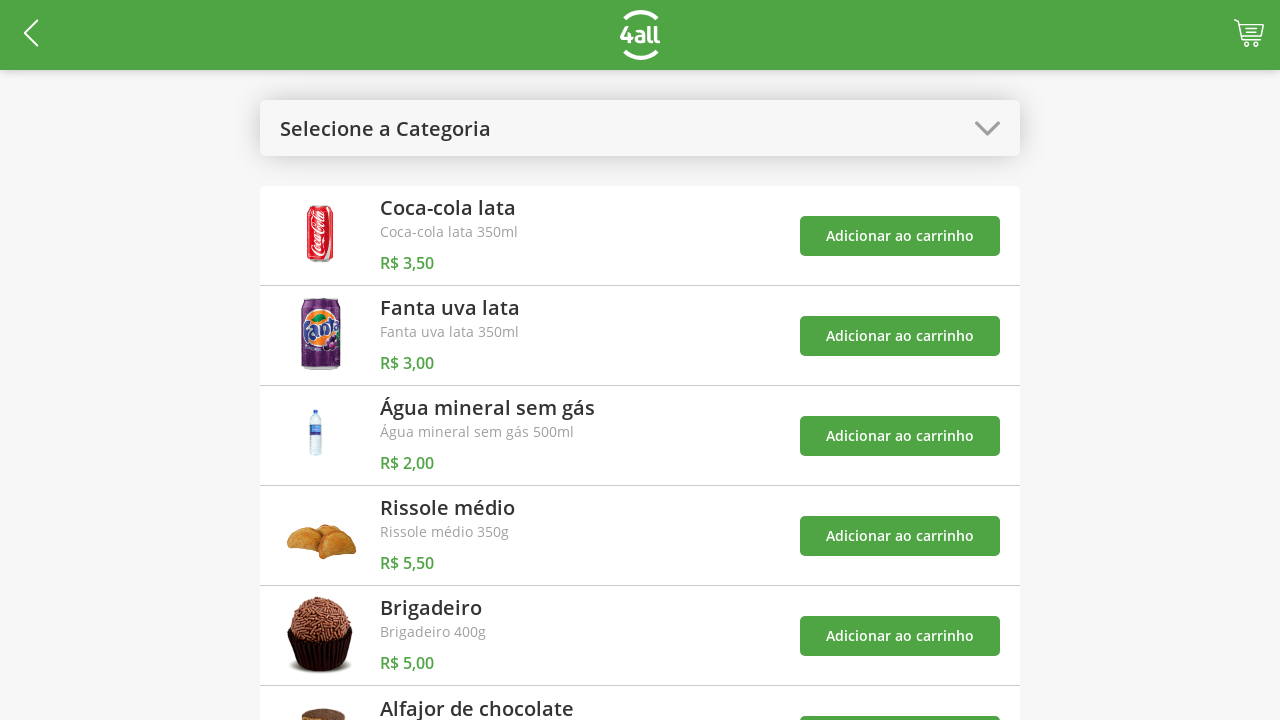

Clicked to open categories menu at (640, 128) on #open-categories-btn
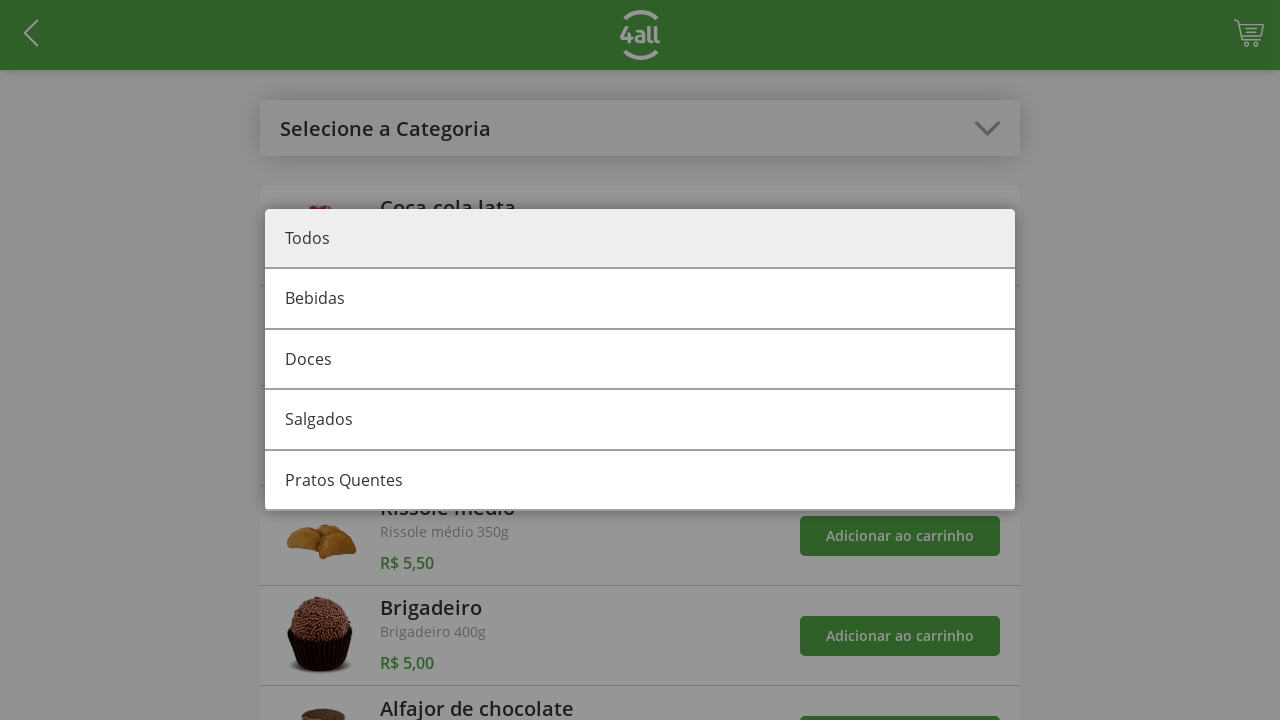

Selected first product category at (640, 300) on #category-0
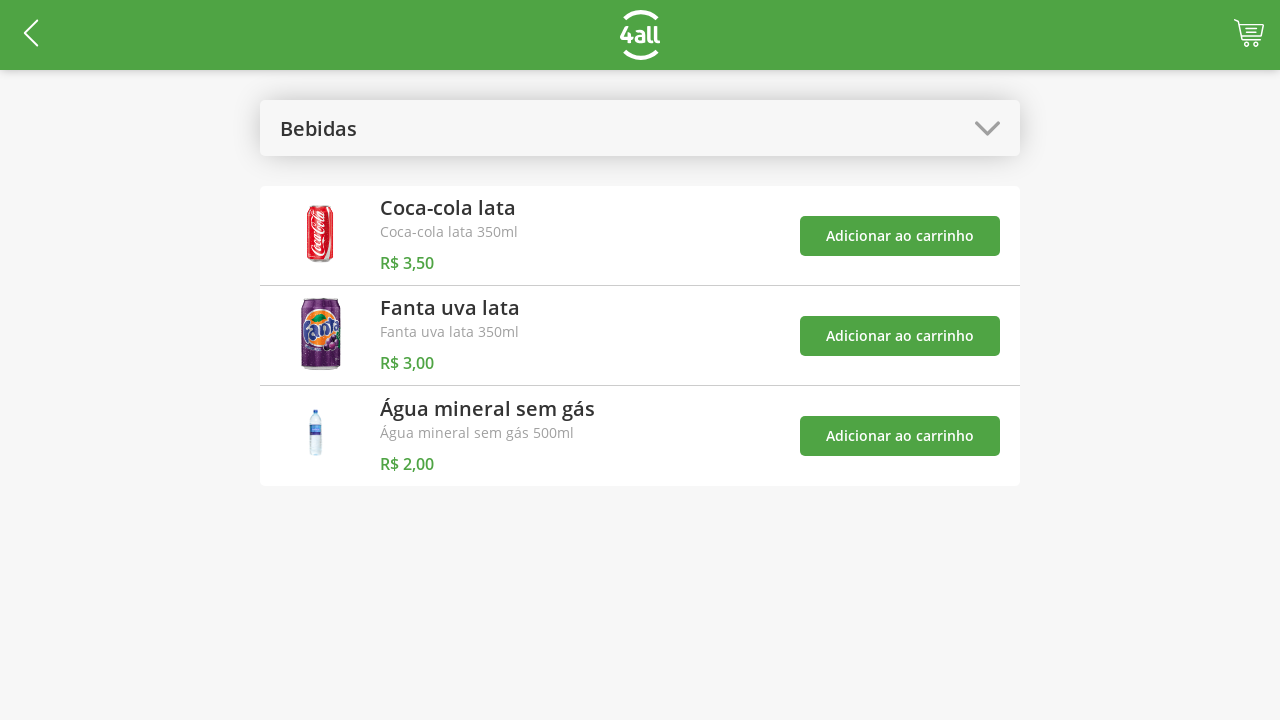

Added first product to cart at (900, 236) on #add-product-0-btn
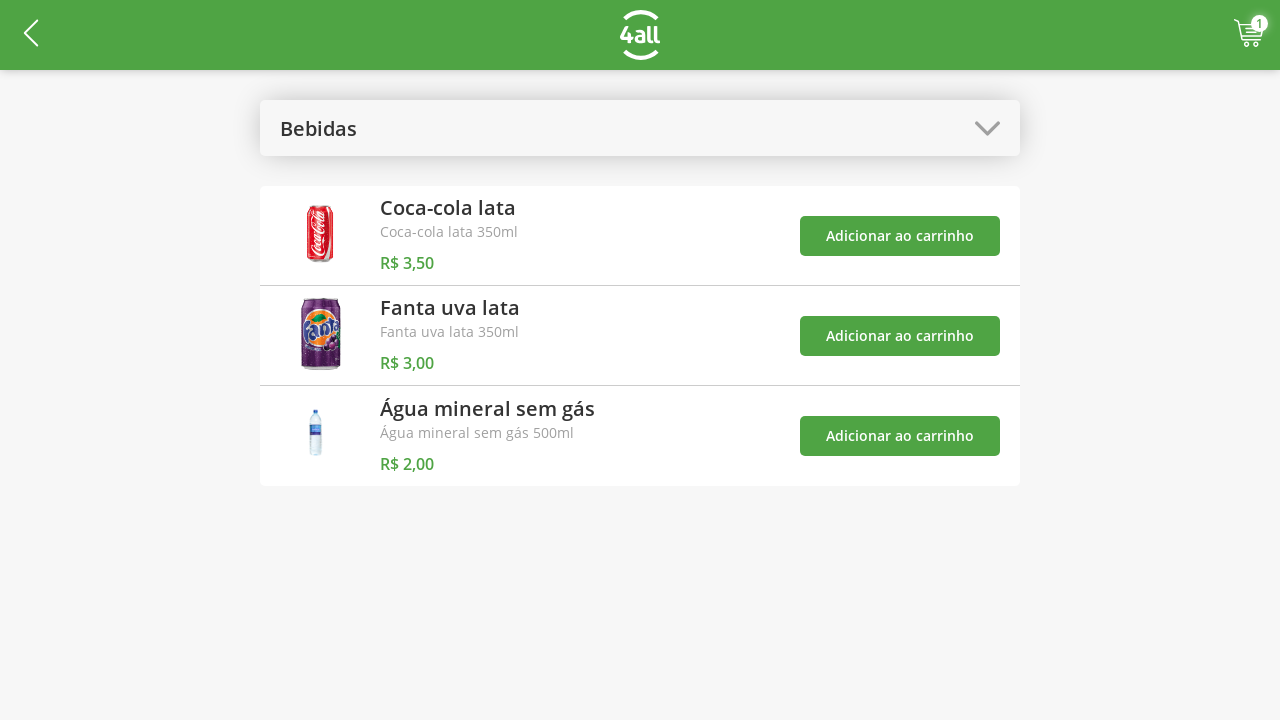

Added second product to cart at (900, 336) on #add-product-1-btn
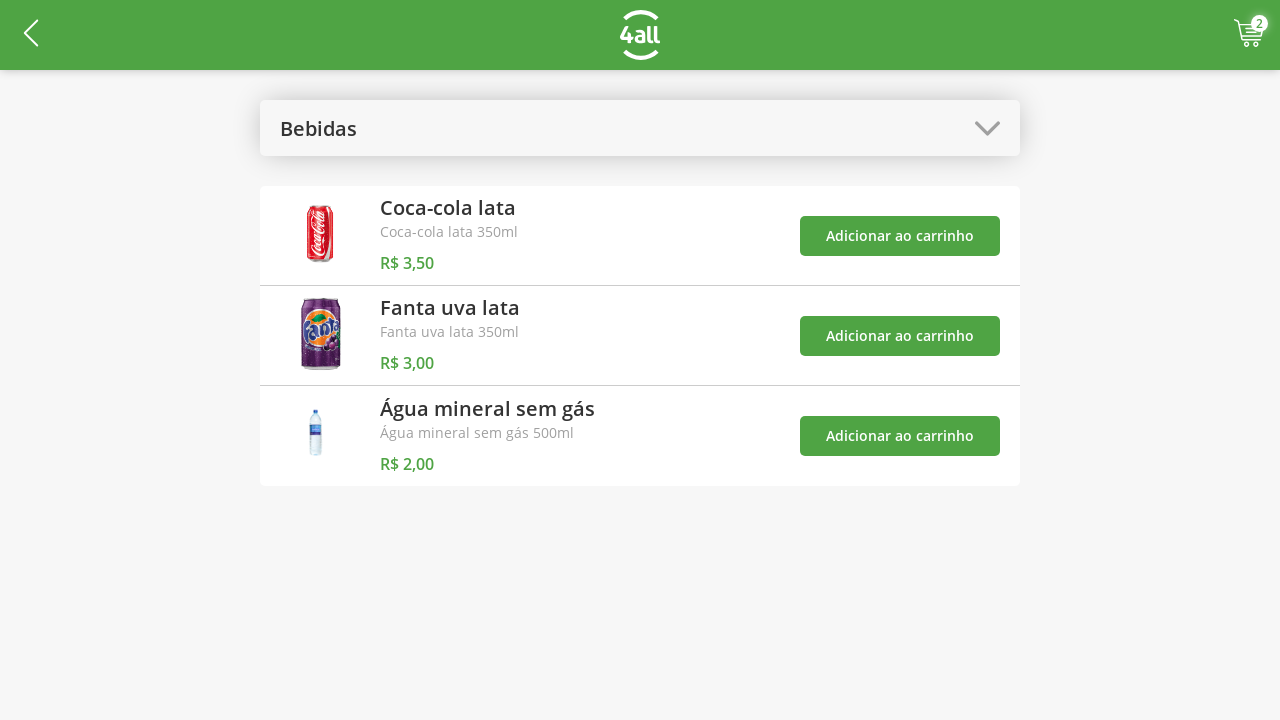

Added third product to cart at (900, 436) on #add-product-2-btn
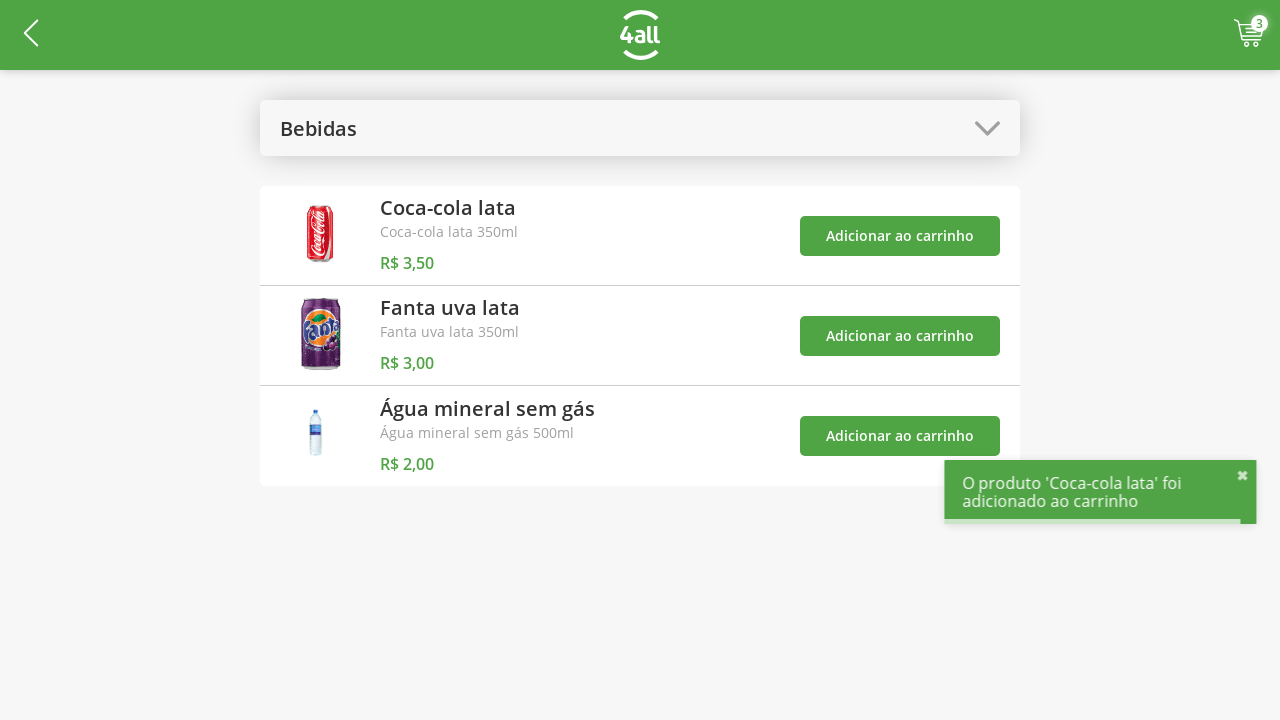

Opened categories menu again at (640, 128) on #open-categories-btn
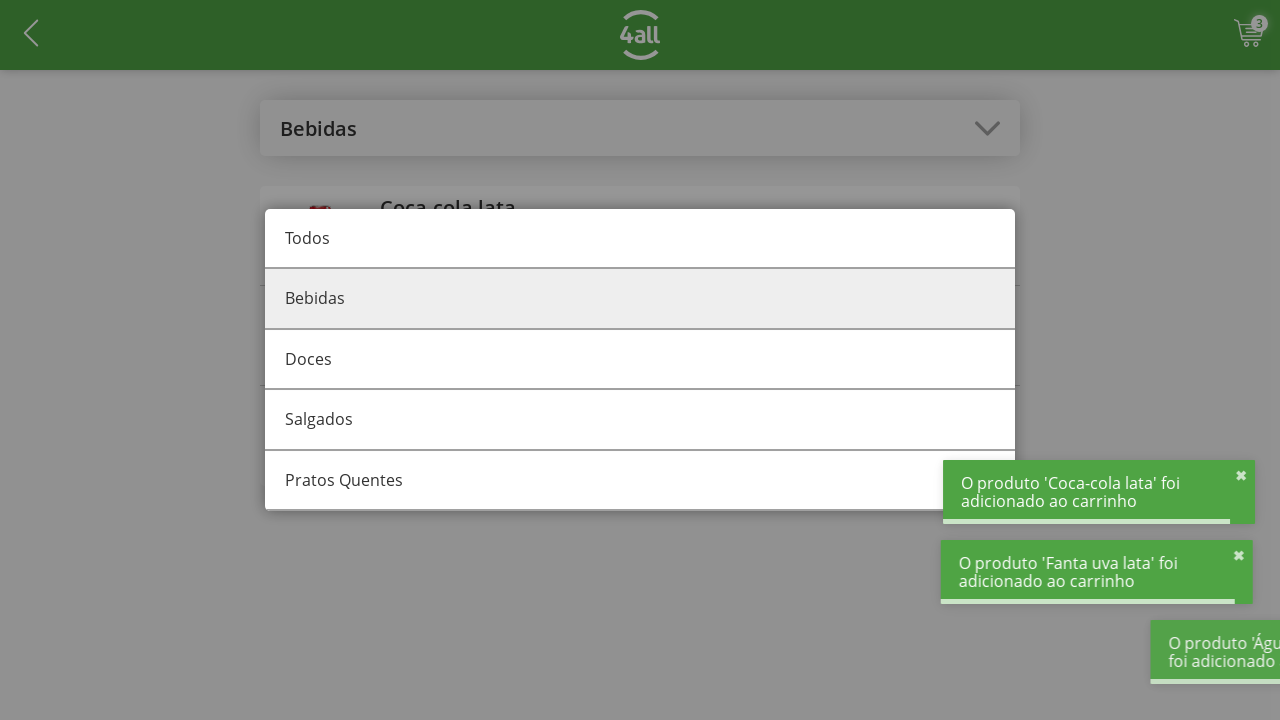

Selected all categories filter at (640, 239) on #category-all
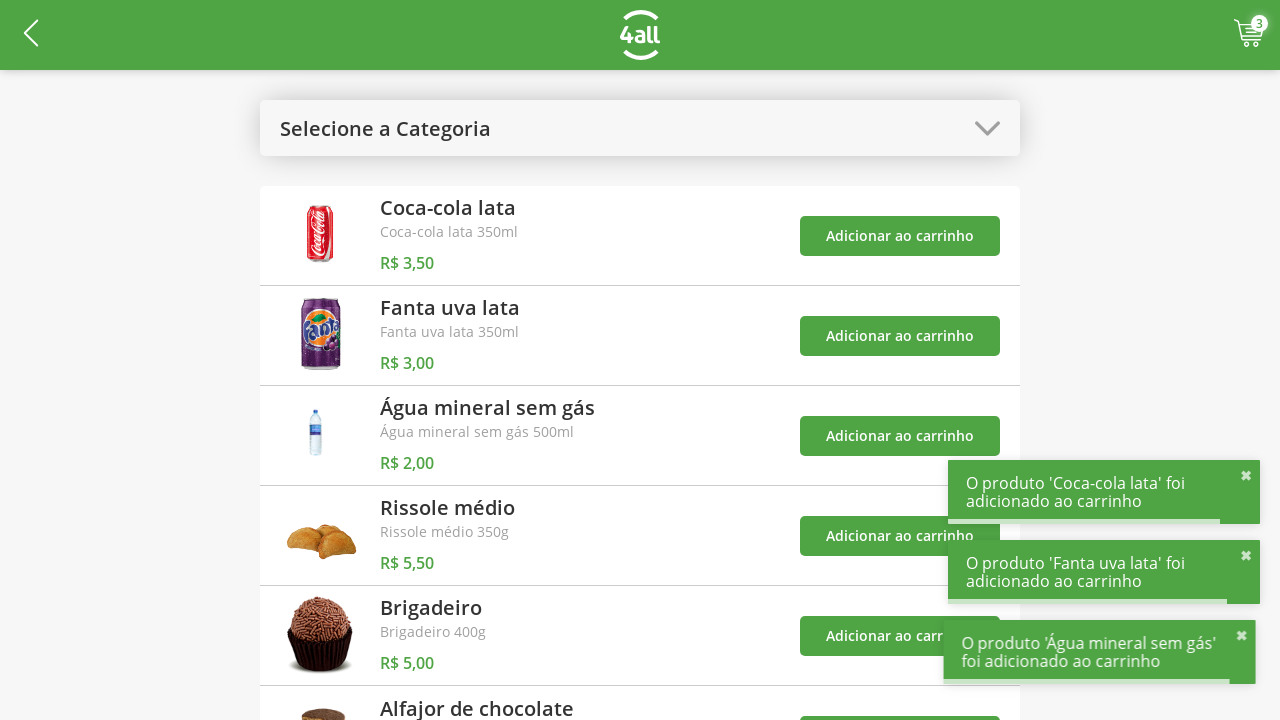

Added fourth product to cart at (900, 536) on #add-product-3-btn
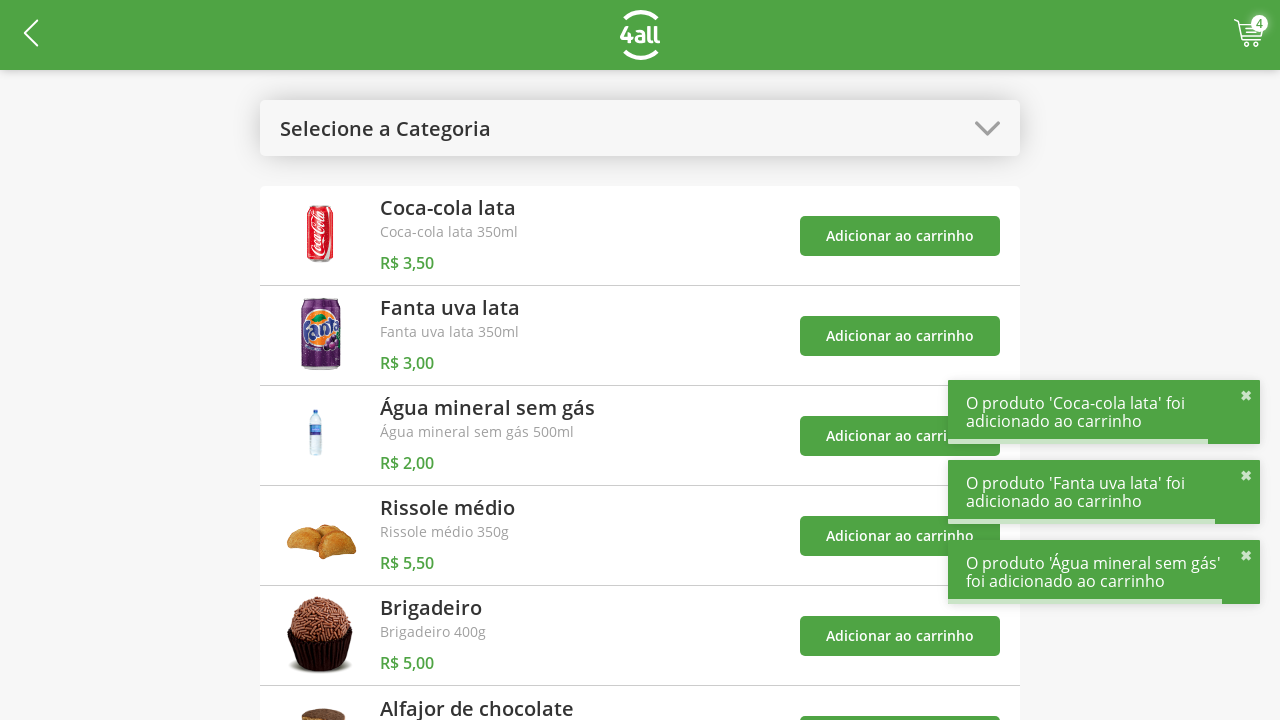

Opened shopping cart at (1249, 33) on xpath=//button[@id='cart-btn']/img
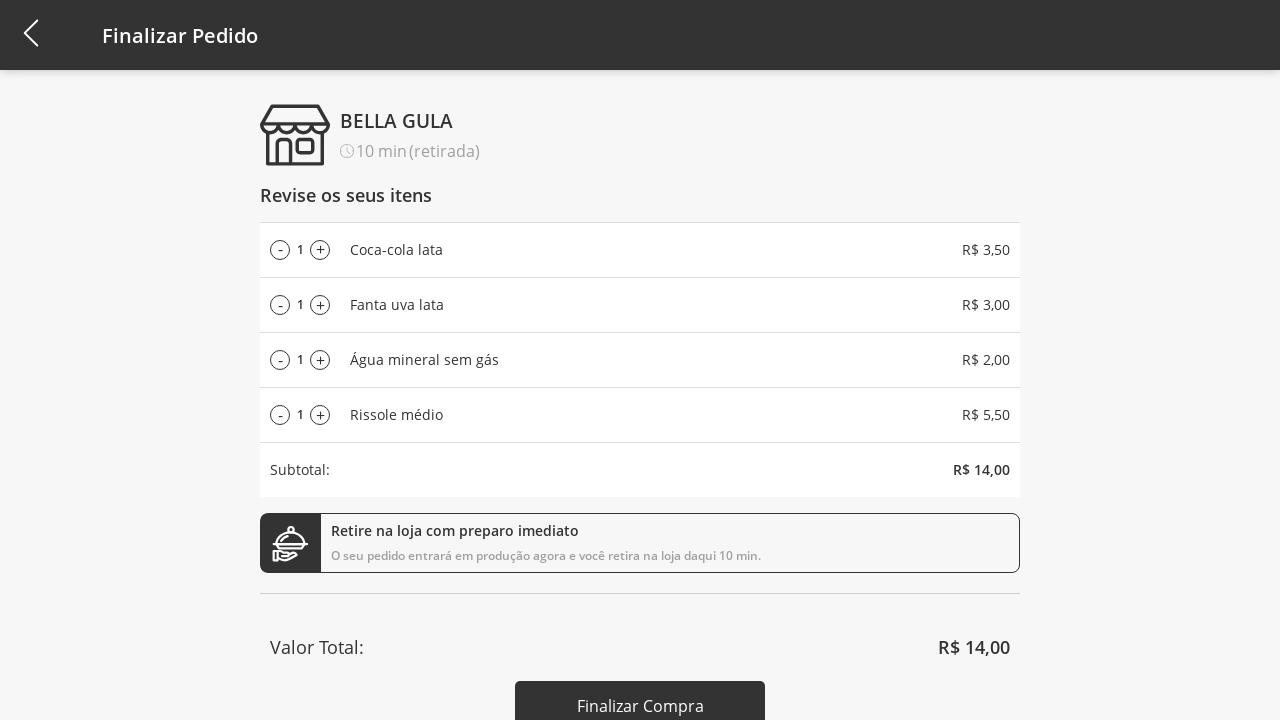

Increased quantity of product 3 (click 1 of 9) at (320, 415) on xpath=//div[@id='add-product-3-qtd']/span
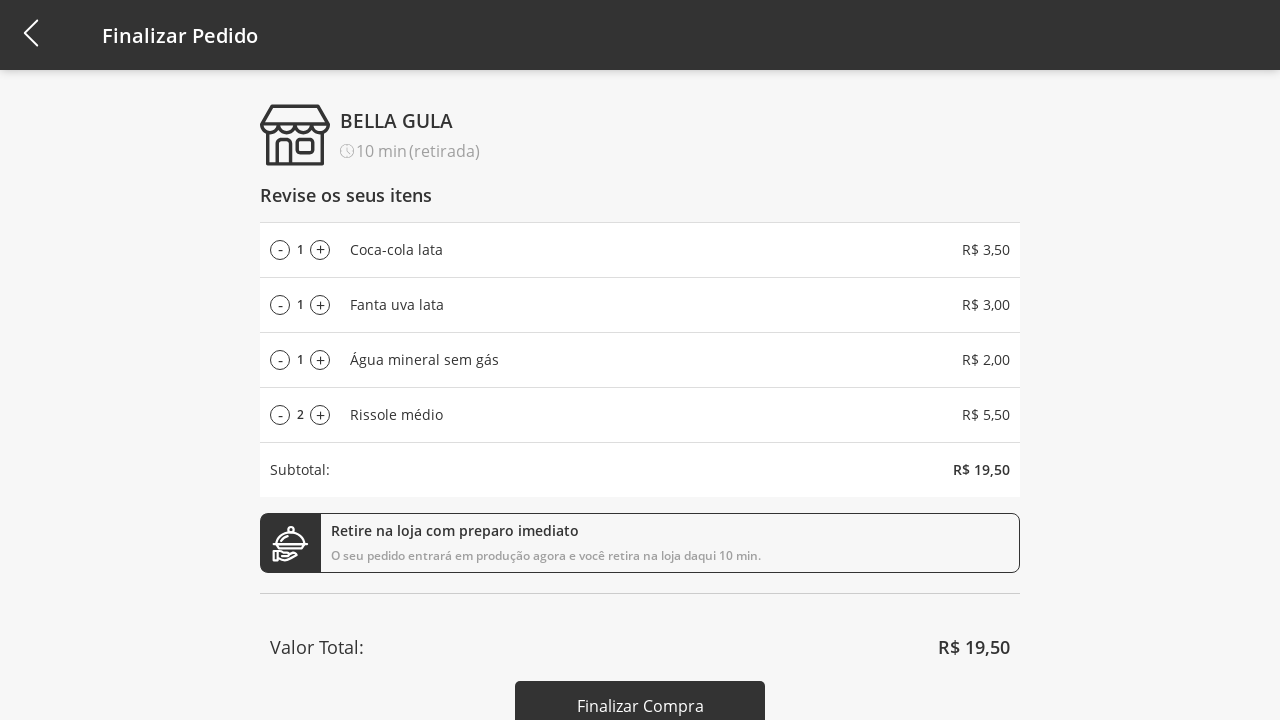

Increased quantity of product 3 (click 2 of 9) at (320, 415) on xpath=//div[@id='add-product-3-qtd']/span
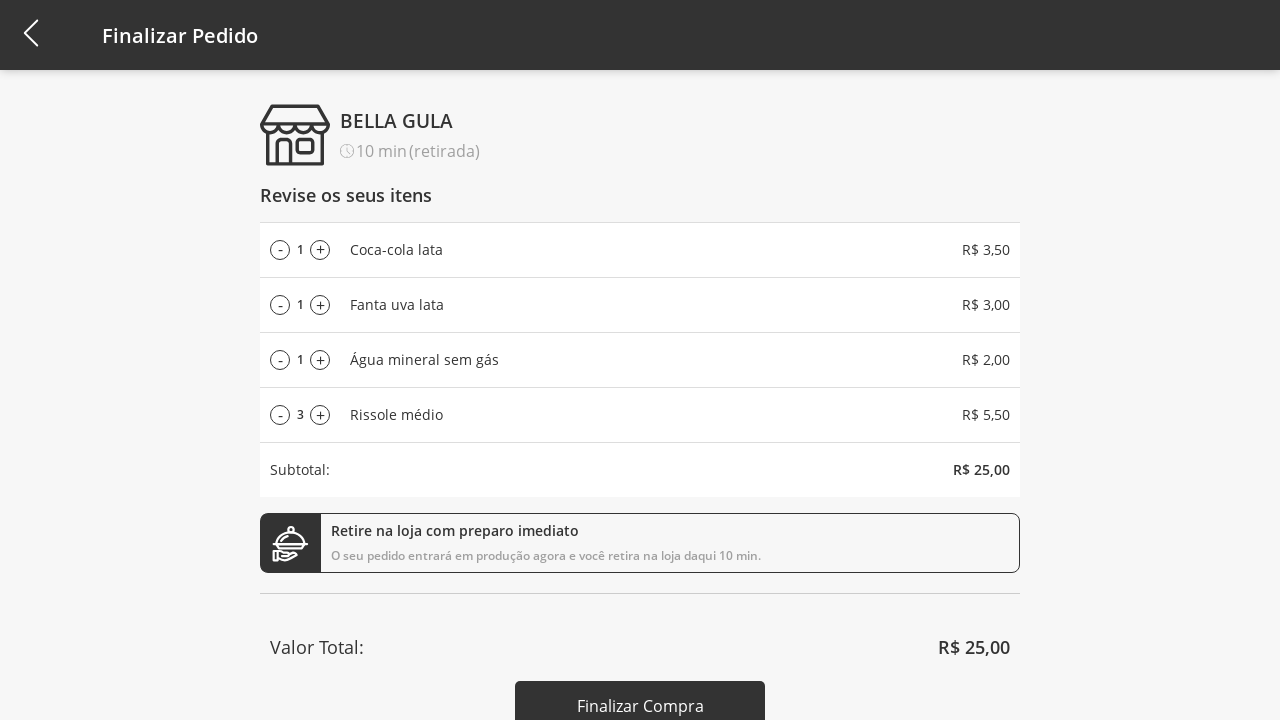

Increased quantity of product 3 (click 3 of 9) at (320, 415) on xpath=//div[@id='add-product-3-qtd']/span
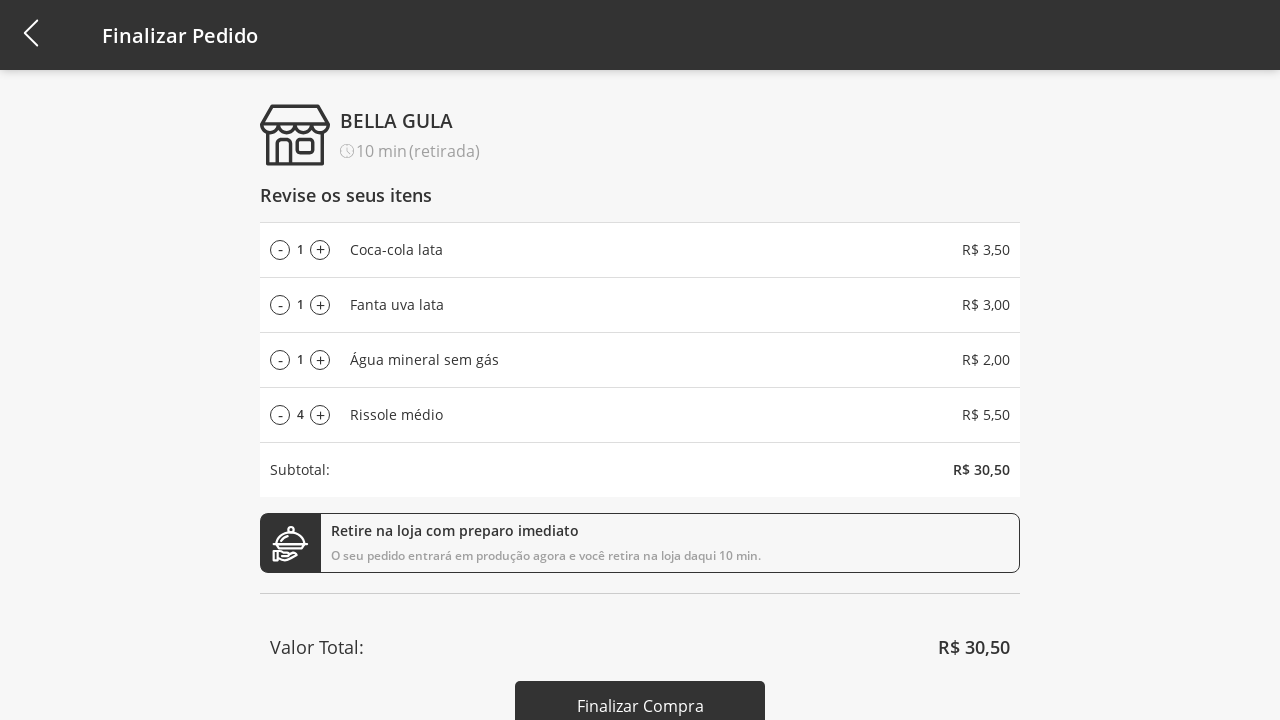

Increased quantity of product 3 (click 4 of 9) at (320, 415) on xpath=//div[@id='add-product-3-qtd']/span
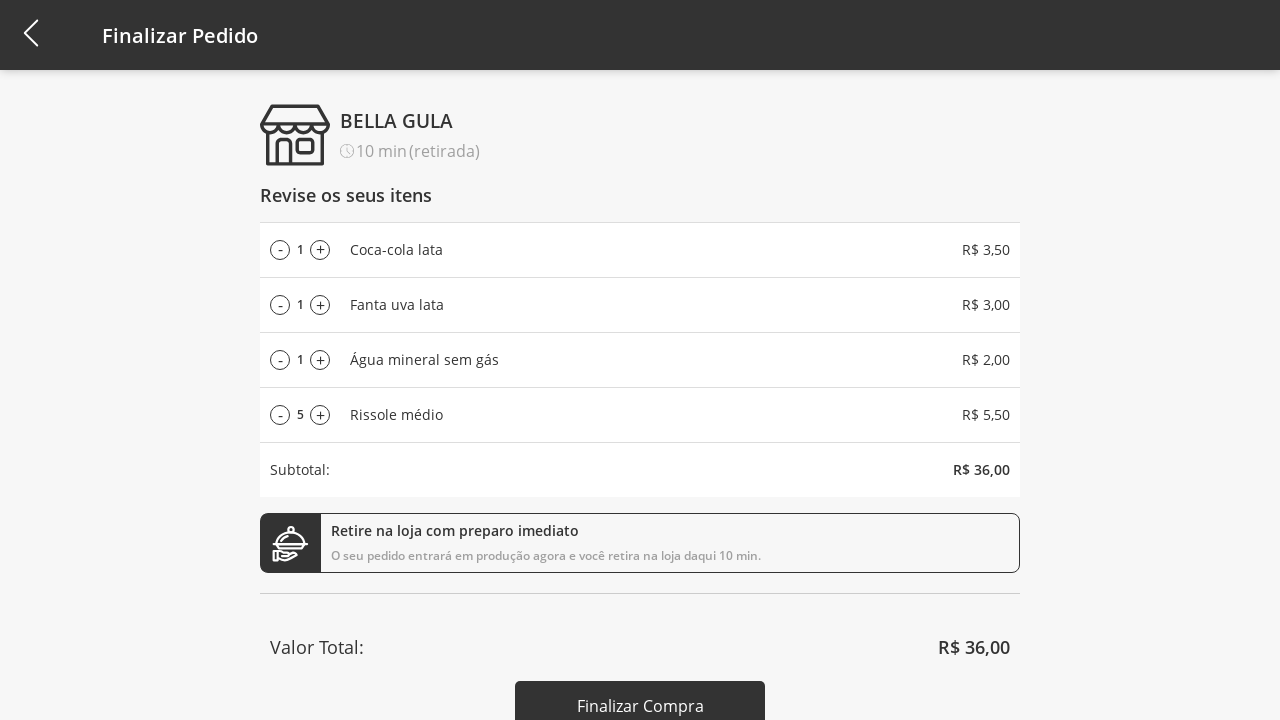

Increased quantity of product 3 (click 5 of 9) at (320, 415) on xpath=//div[@id='add-product-3-qtd']/span
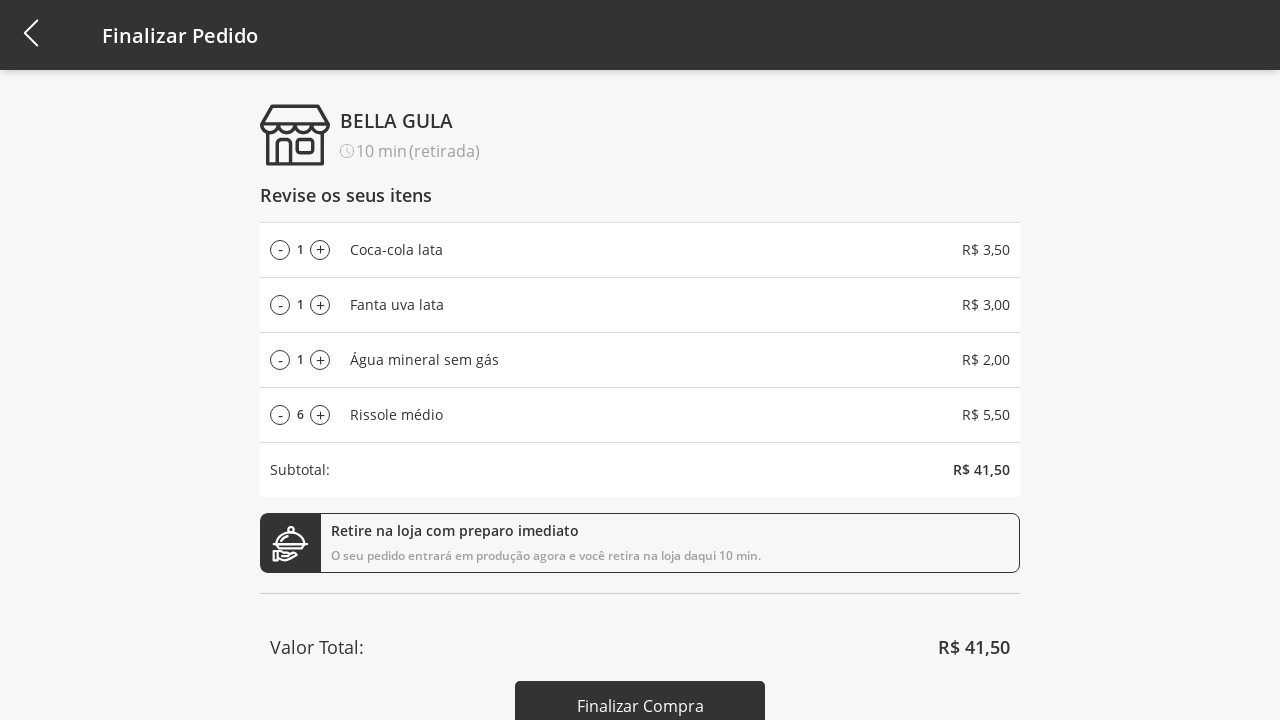

Increased quantity of product 3 (click 6 of 9) at (320, 415) on xpath=//div[@id='add-product-3-qtd']/span
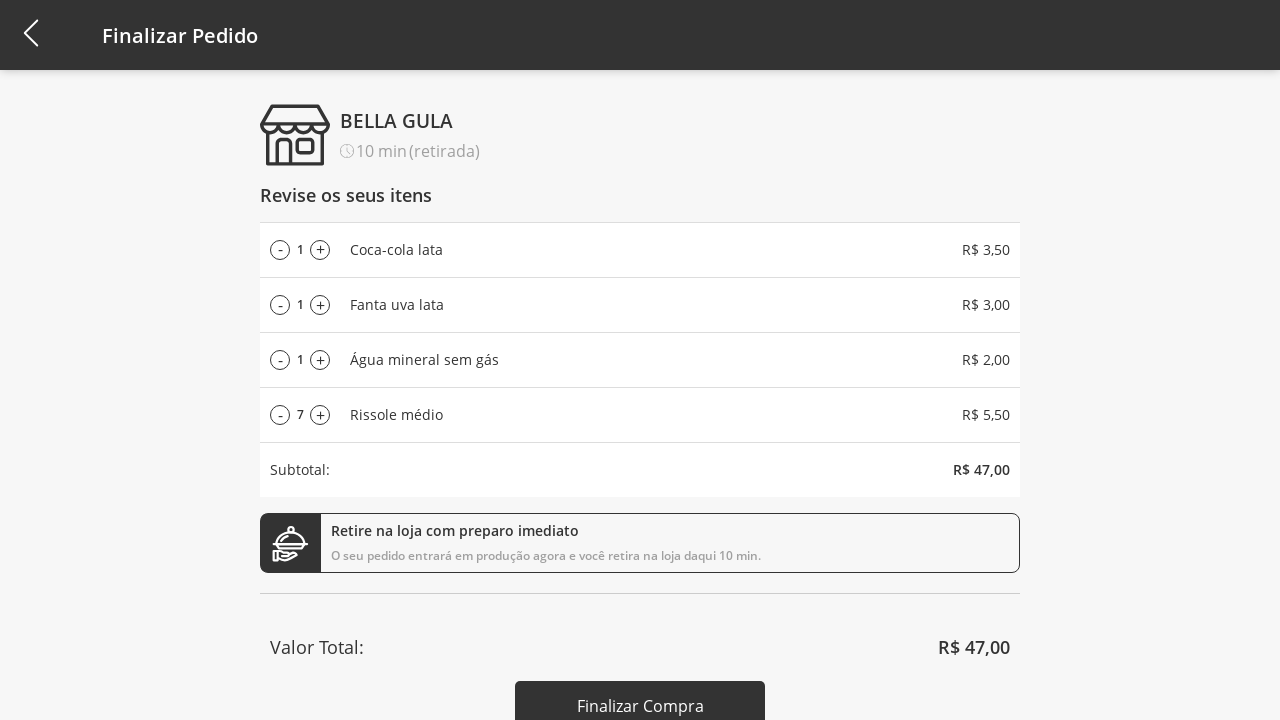

Increased quantity of product 3 (click 7 of 9) at (320, 415) on xpath=//div[@id='add-product-3-qtd']/span
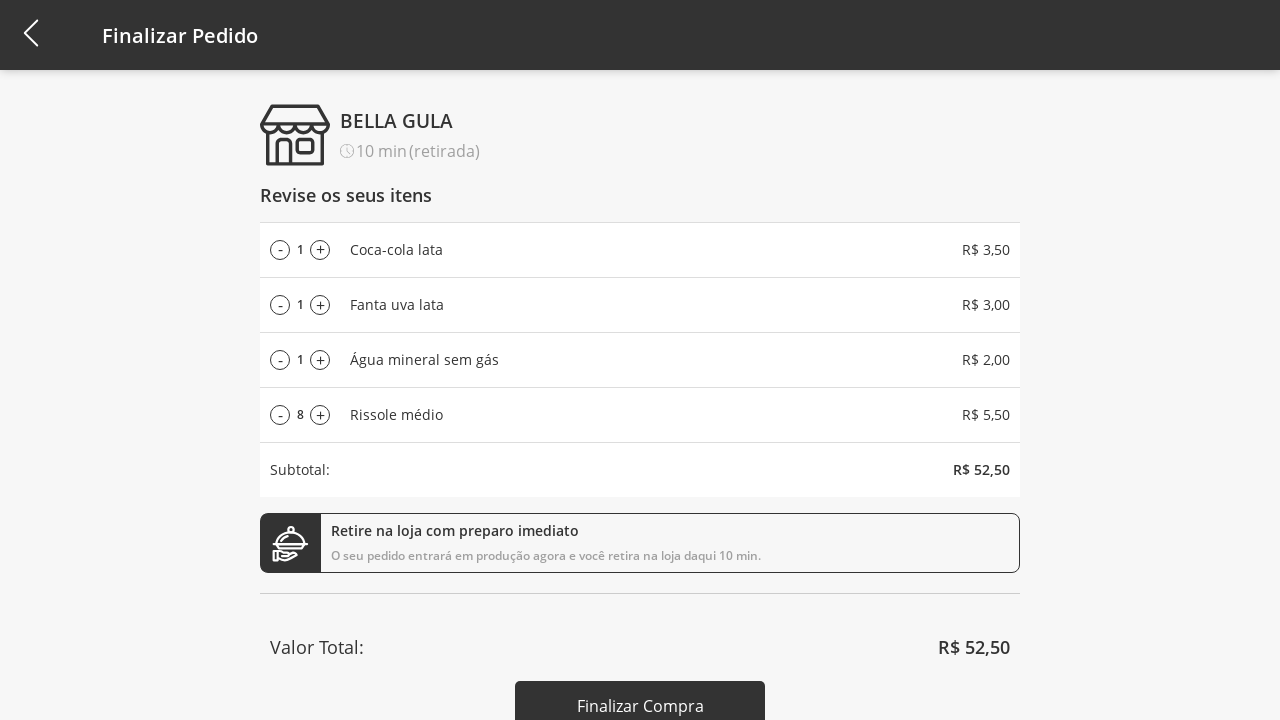

Increased quantity of product 3 (click 8 of 9) at (320, 415) on xpath=//div[@id='add-product-3-qtd']/span
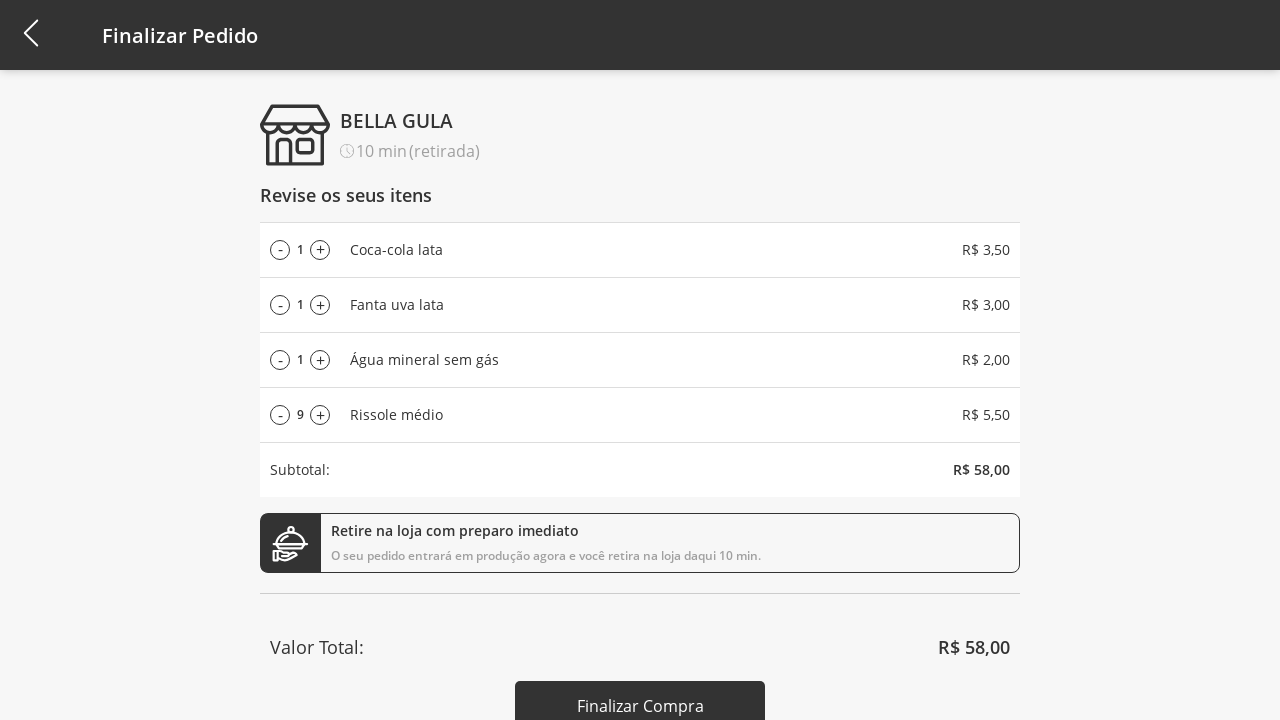

Increased quantity of product 3 (click 9 of 9) at (320, 415) on xpath=//div[@id='add-product-3-qtd']/span
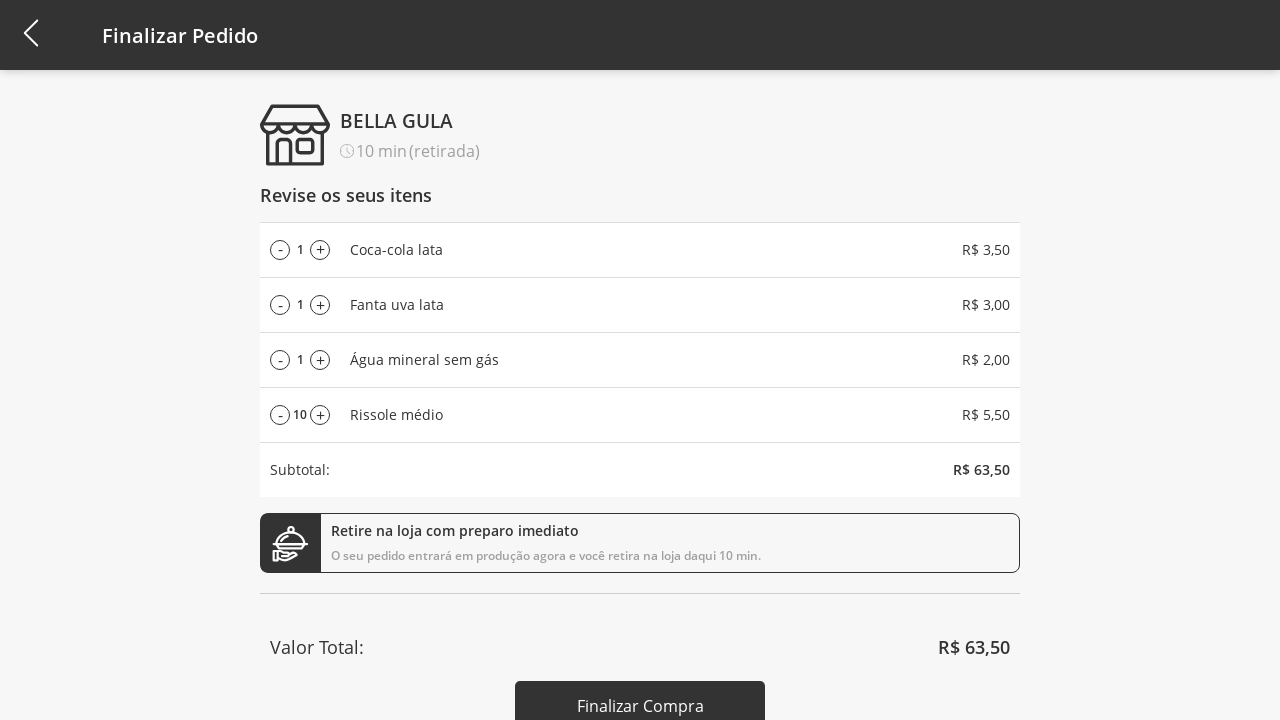

Decreased quantity of product 3 (click 1 of 4) at (280, 415) on xpath=//div[@id='remove-product-3-qtd']/span
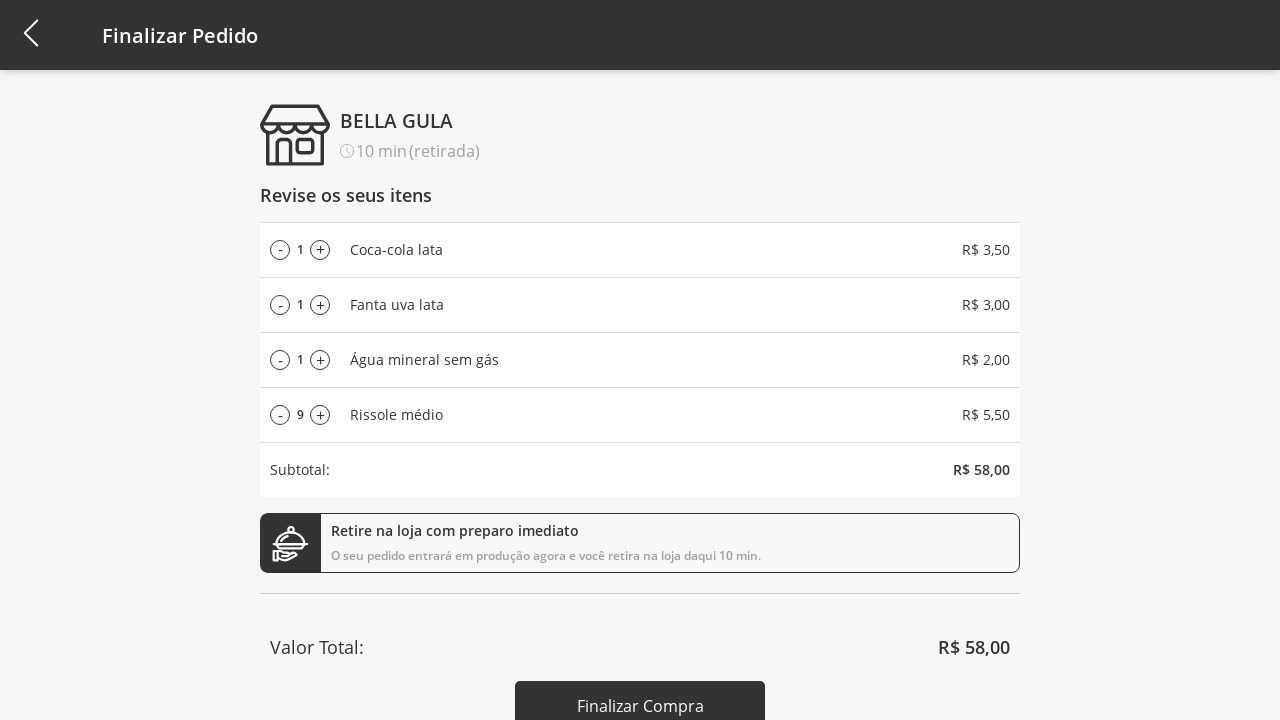

Decreased quantity of product 3 (click 2 of 4) at (280, 415) on xpath=//div[@id='remove-product-3-qtd']/span
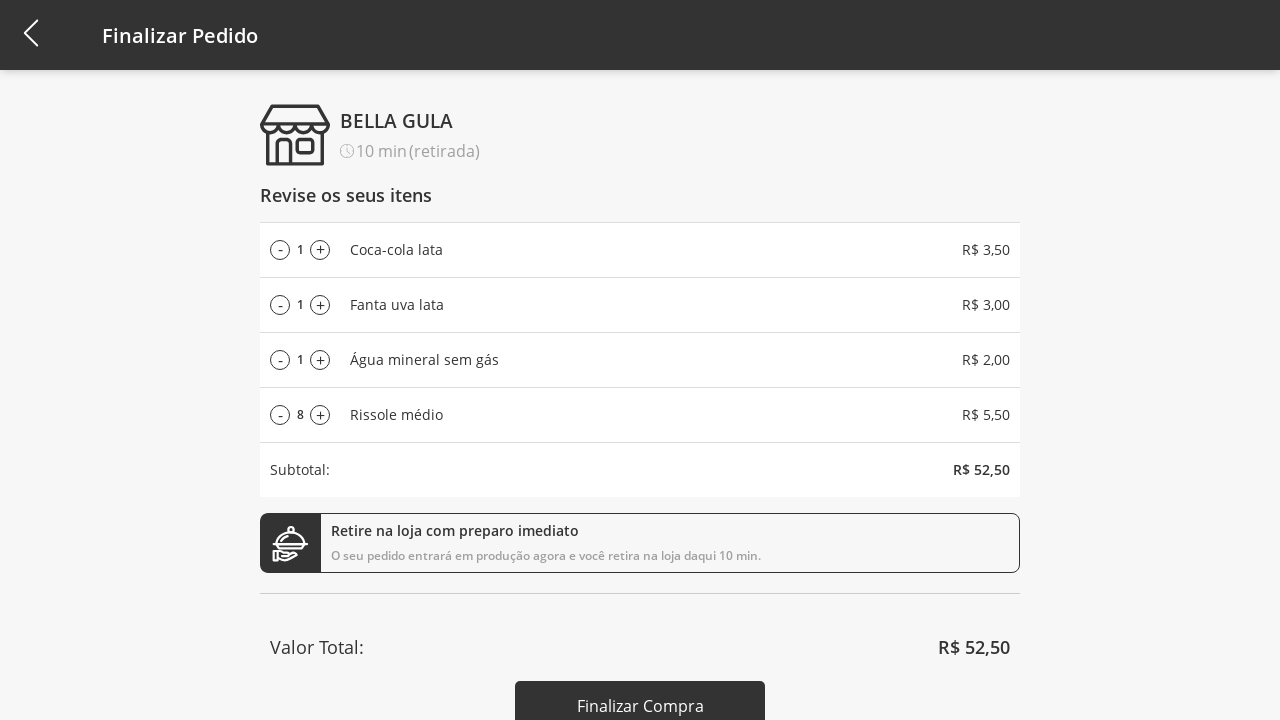

Decreased quantity of product 3 (click 3 of 4) at (280, 415) on xpath=//div[@id='remove-product-3-qtd']/span
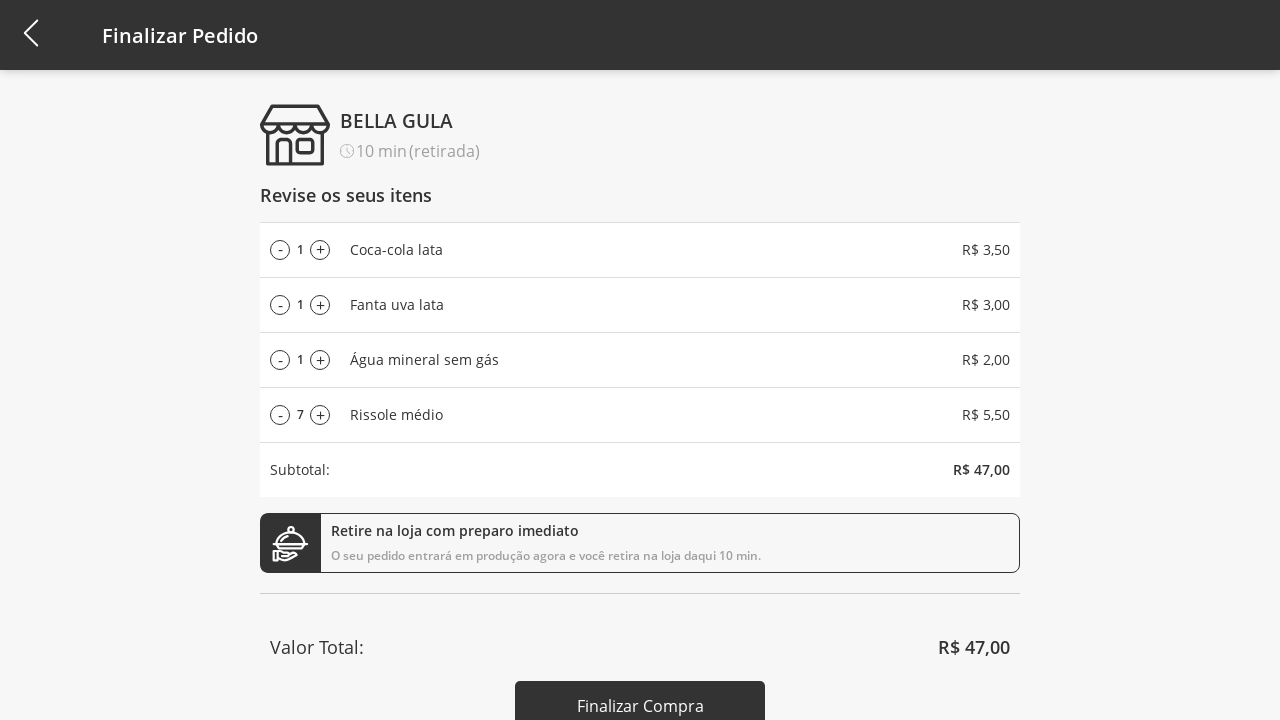

Decreased quantity of product 3 (click 4 of 4) at (280, 415) on xpath=//div[@id='remove-product-3-qtd']/span
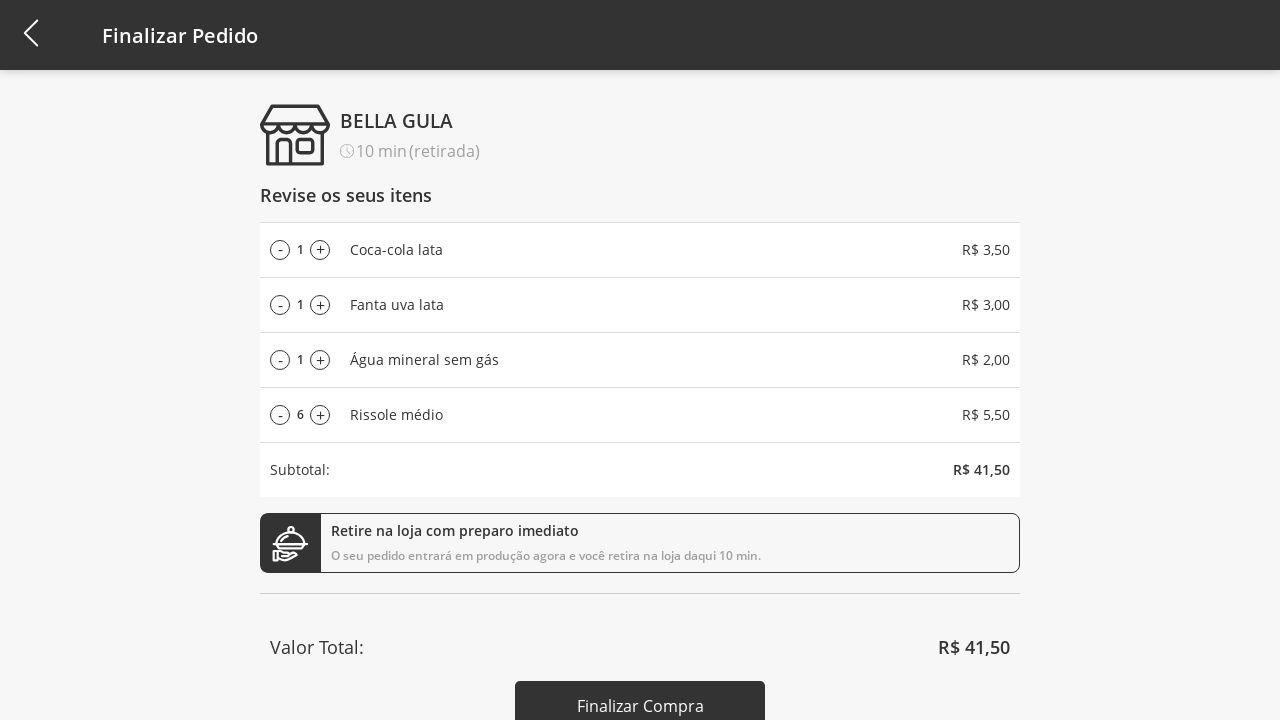

Clicked main container to close cart modal at (640, 375) on xpath=//div[@id='root']/div[2]
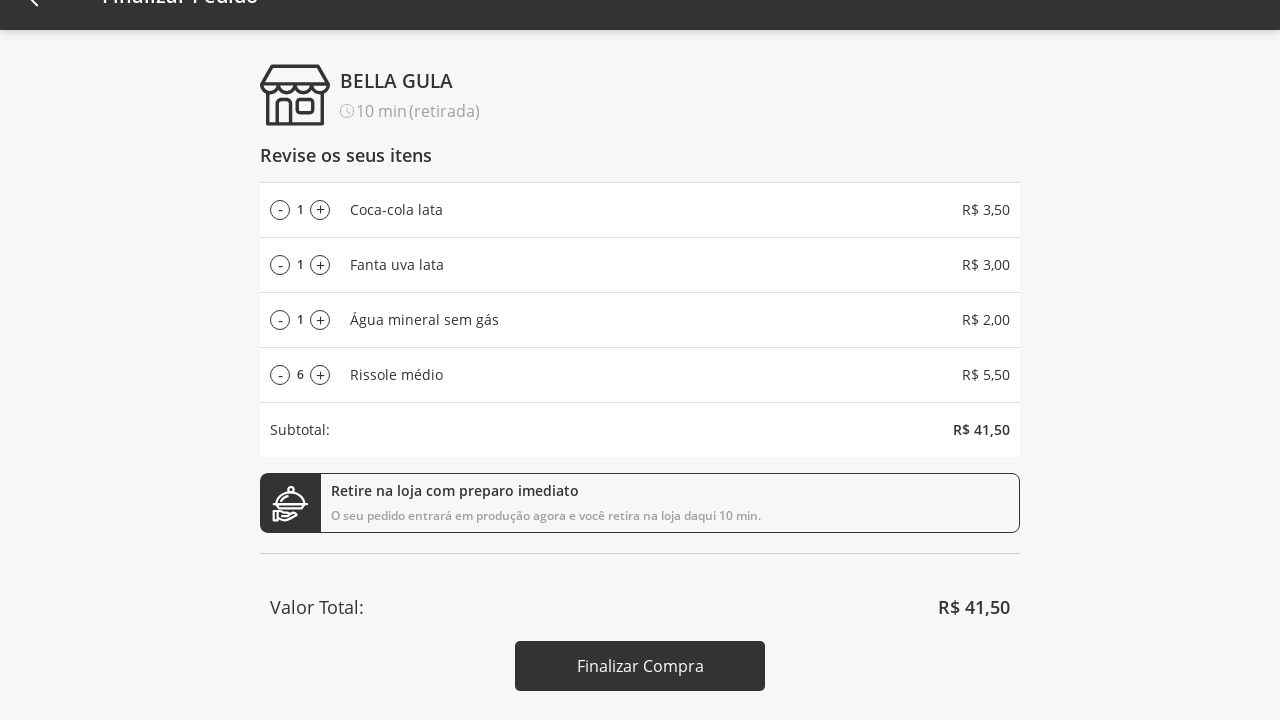

Clicked finish checkout button at (640, 666) on #finish-checkout-button
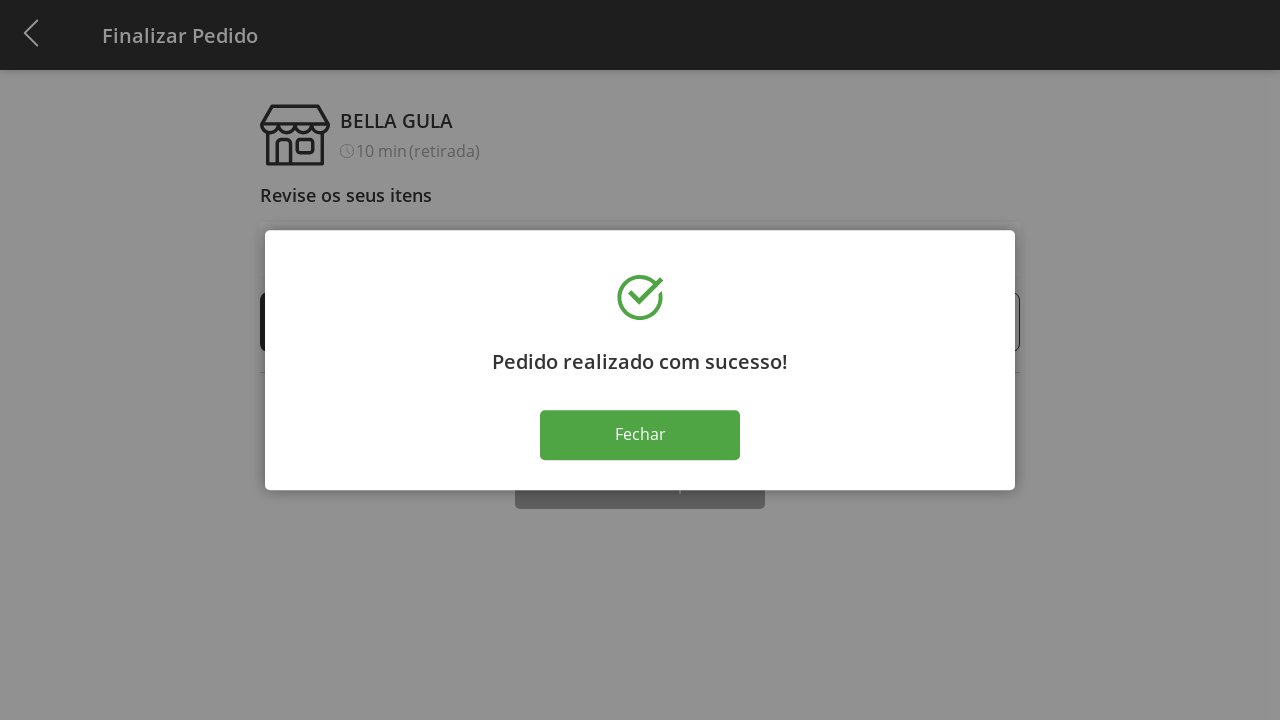

Success message appeared
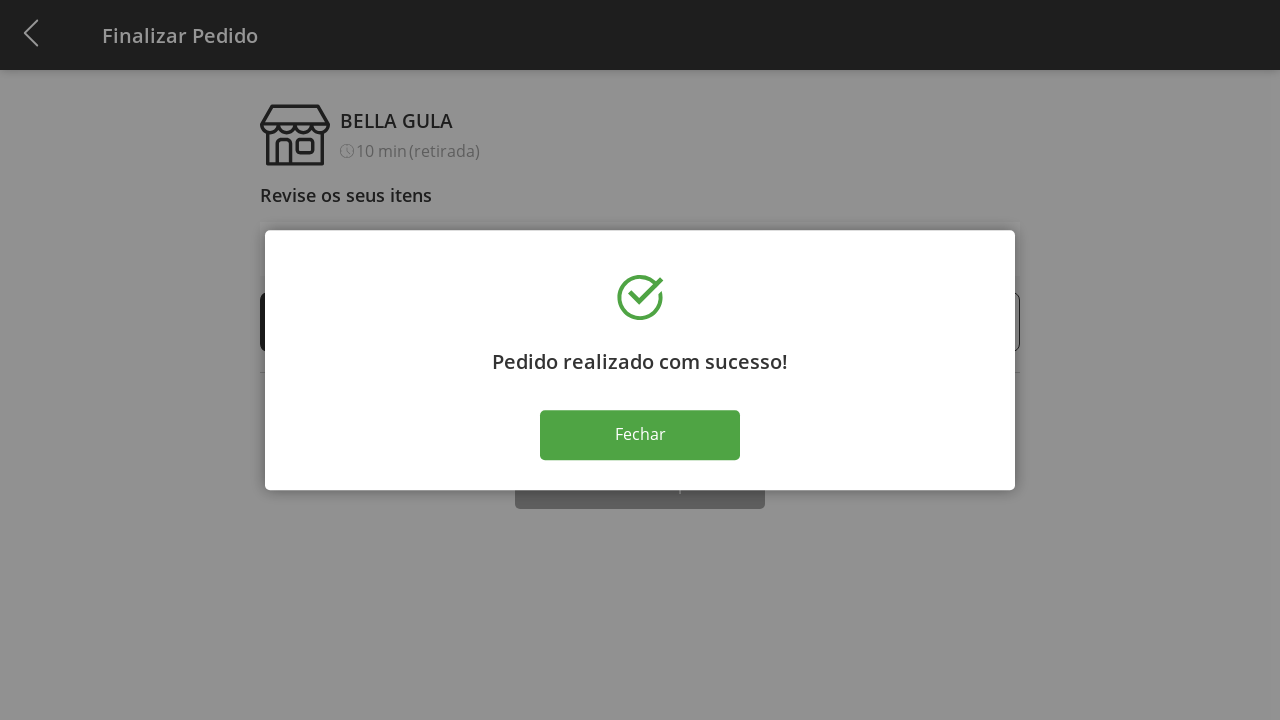

Retrieved success message: 'Pedido realizado com sucesso!'
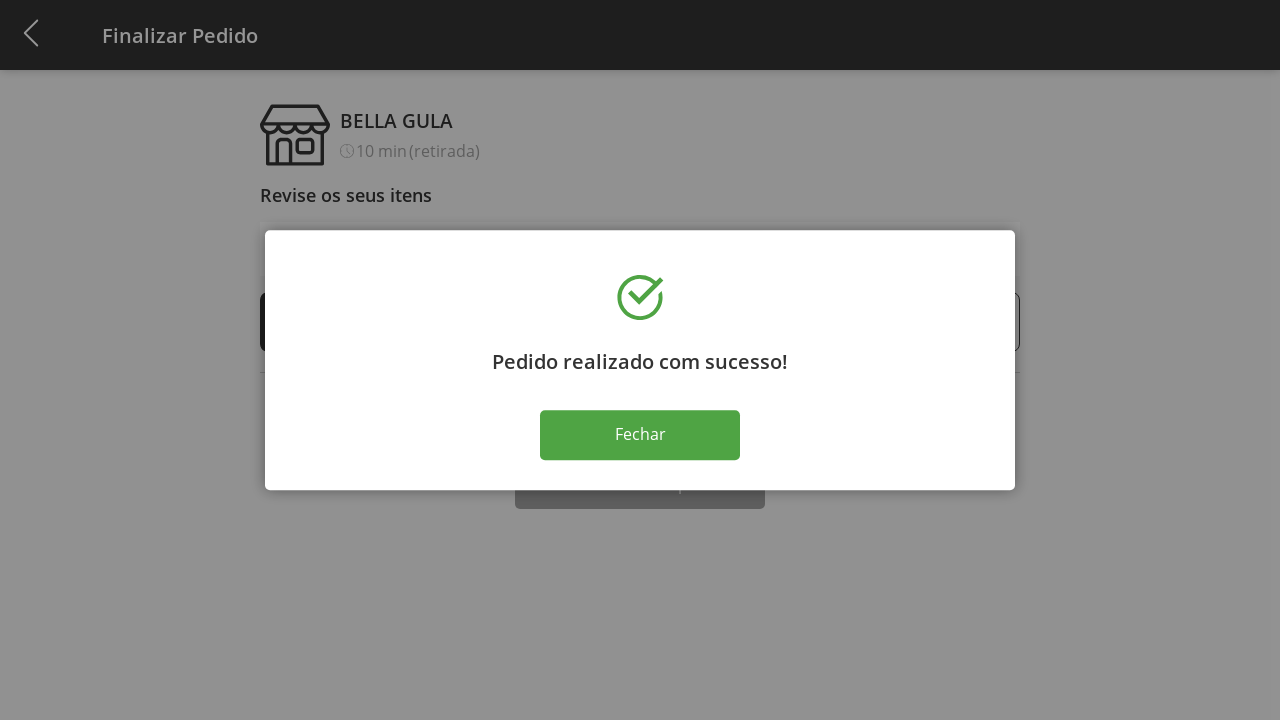

Verified success message text matches expected value
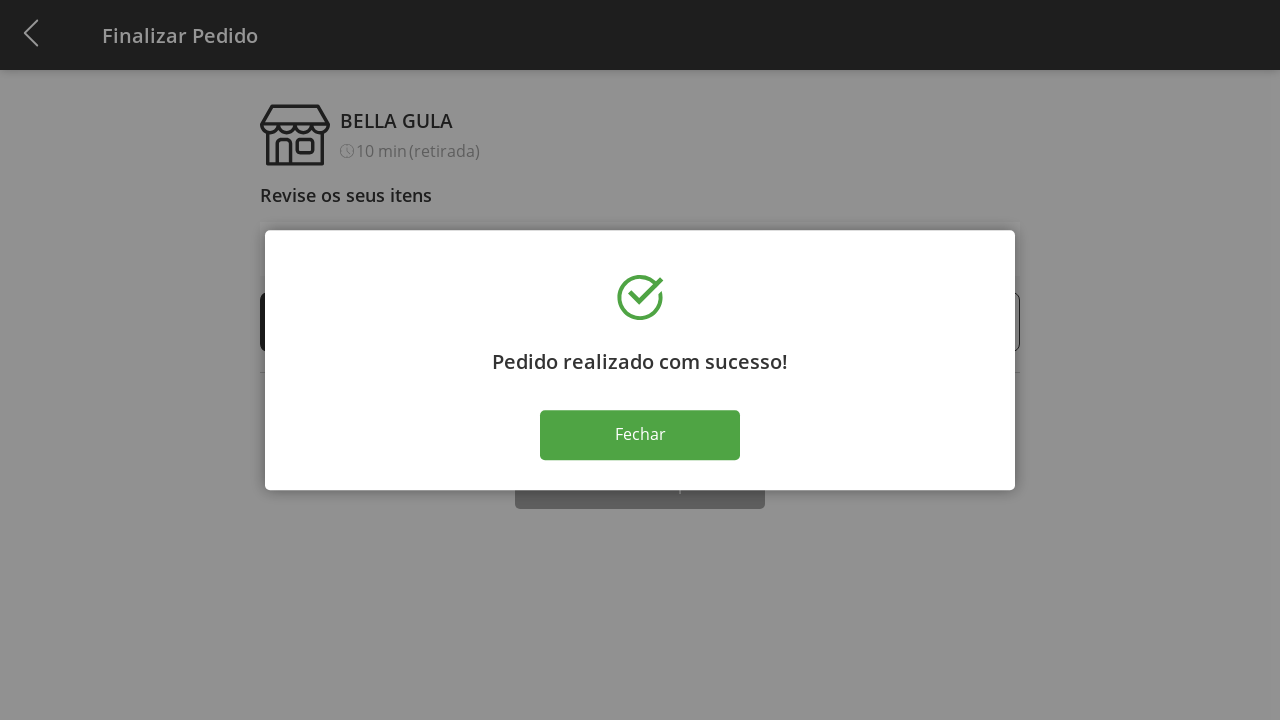

Closed success modal at (640, 435) on xpath=//div[@id='root']/div[3]/div/div/div/button
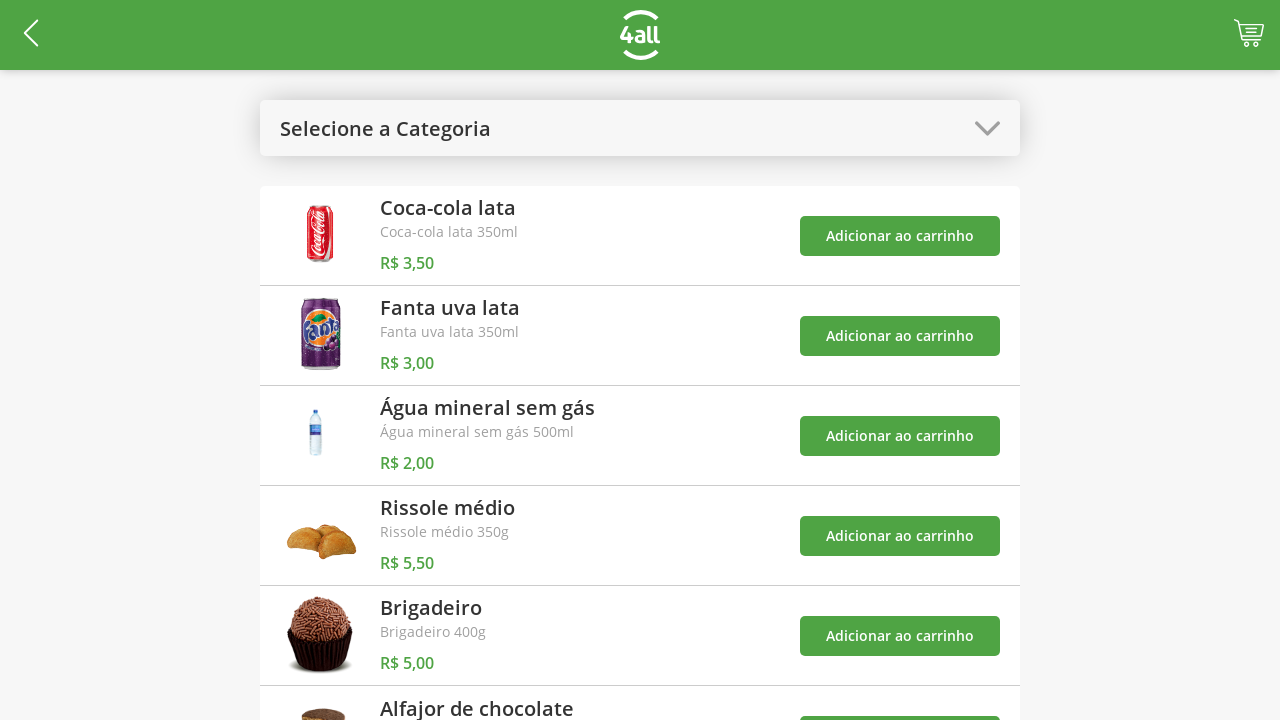

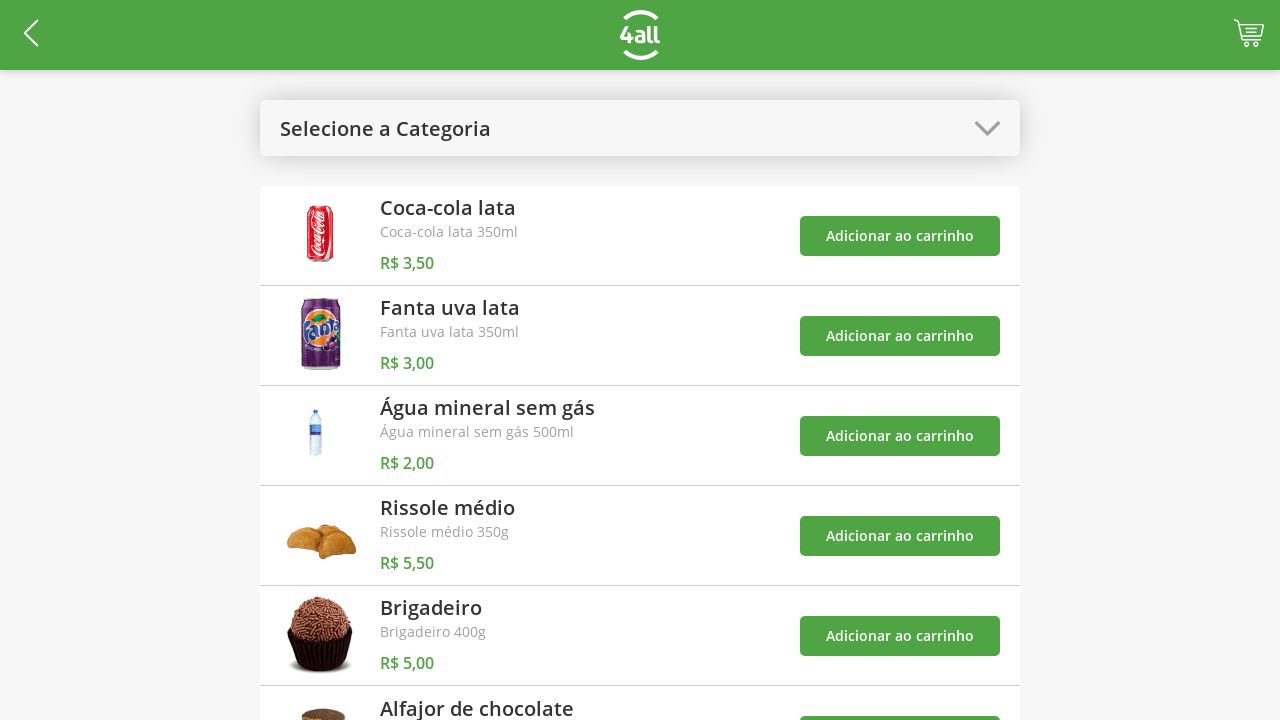